Tests form interaction on a practice Angular page by clicking a checkbox, selecting radio button and dropdown options, filling a password field, submitting the form, and navigating to the Shop page.

Starting URL: https://www.rahulshettyacademy.com/angularpractice/

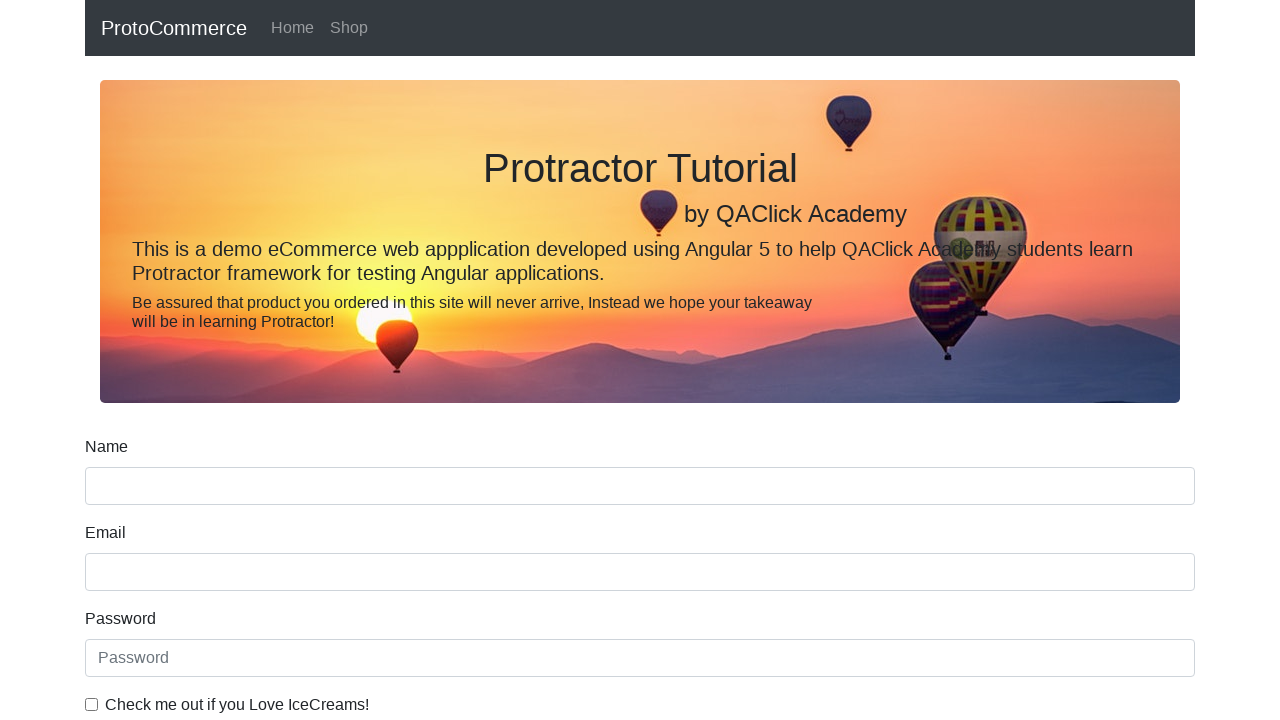

Clicked ice cream checkbox at (92, 704) on internal:label="Check me out if you Love IceCreams!"i
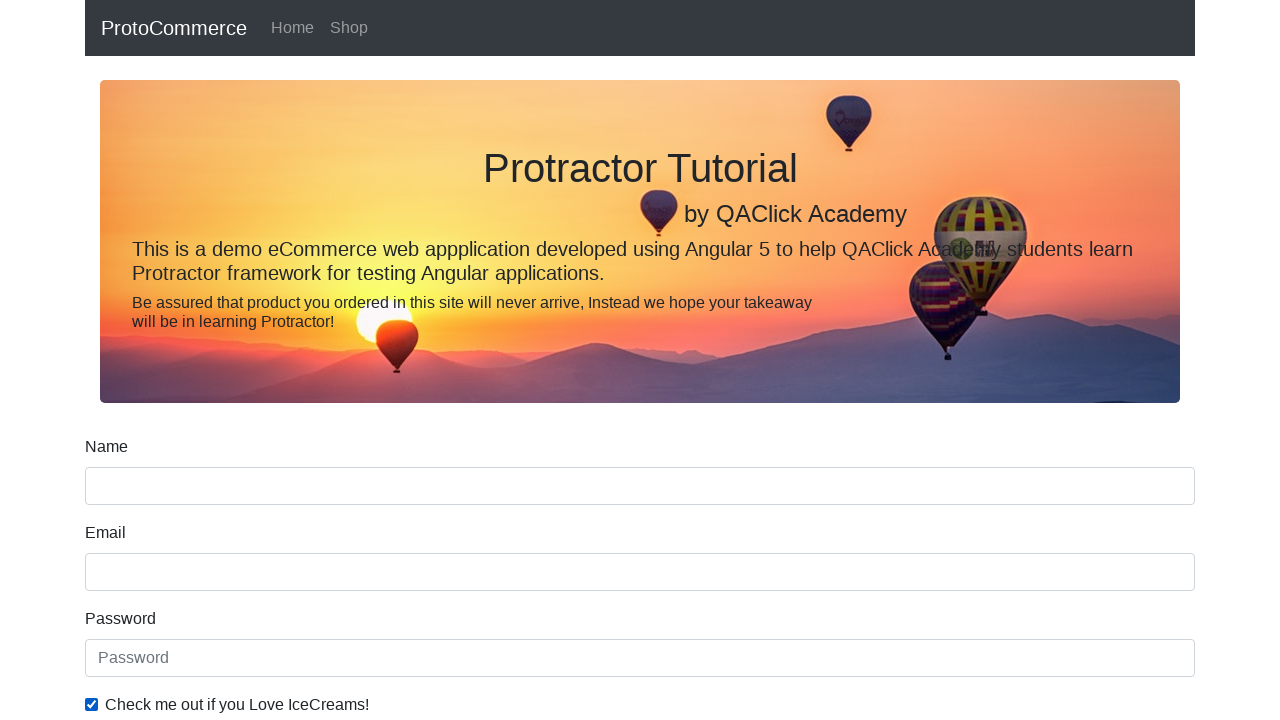

Selected Employed radio button at (326, 360) on internal:label="Employed"i
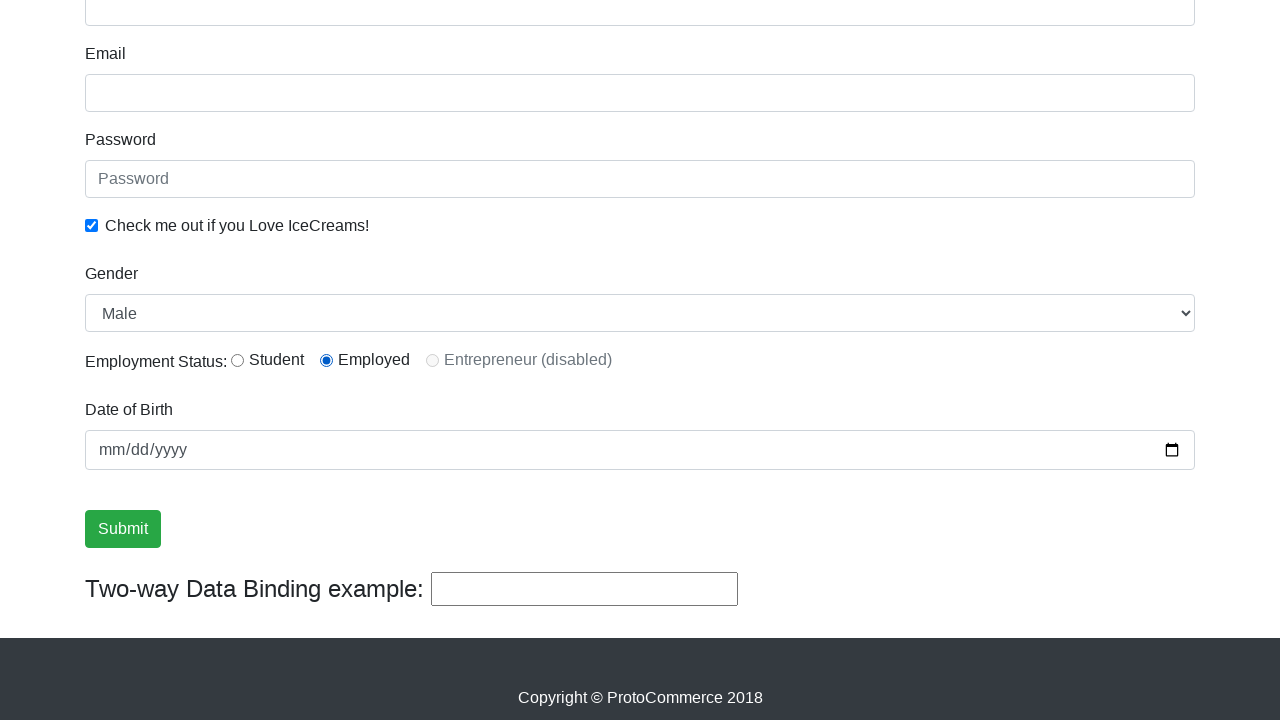

Selected Female from Gender dropdown on internal:label="Gender"i
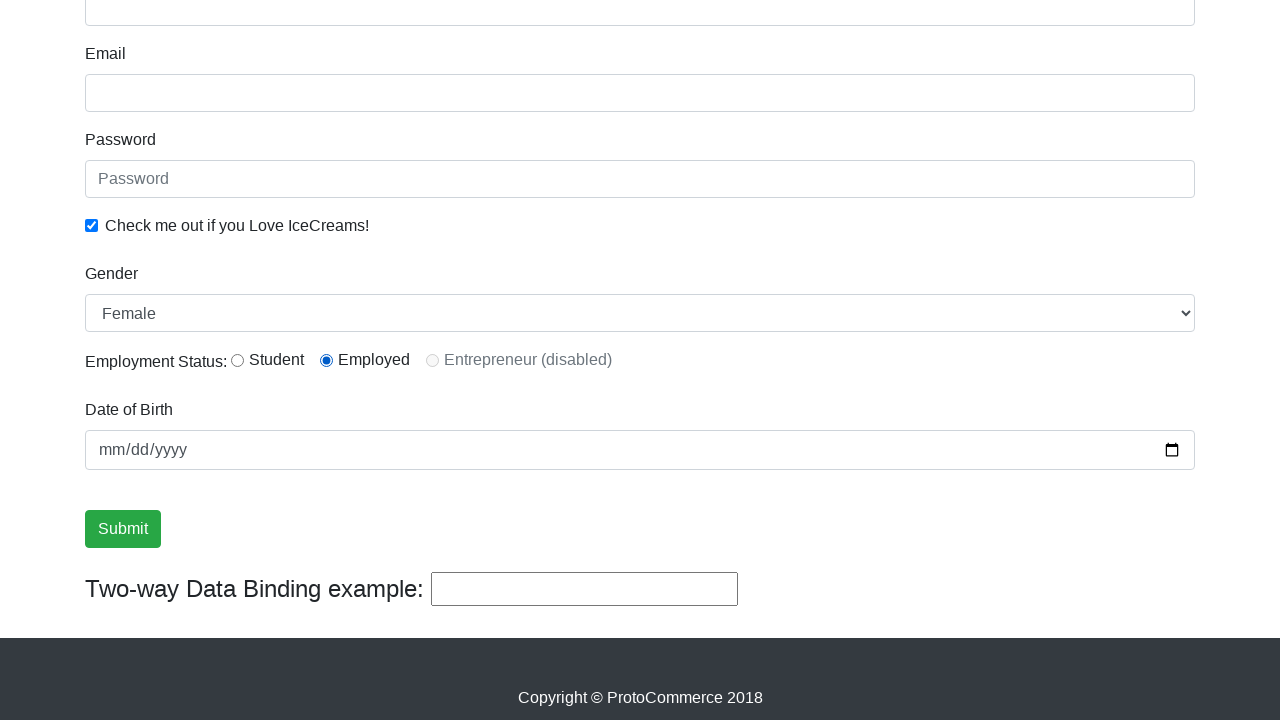

Filled password field with 'abc123' on internal:attr=[placeholder="Password"i]
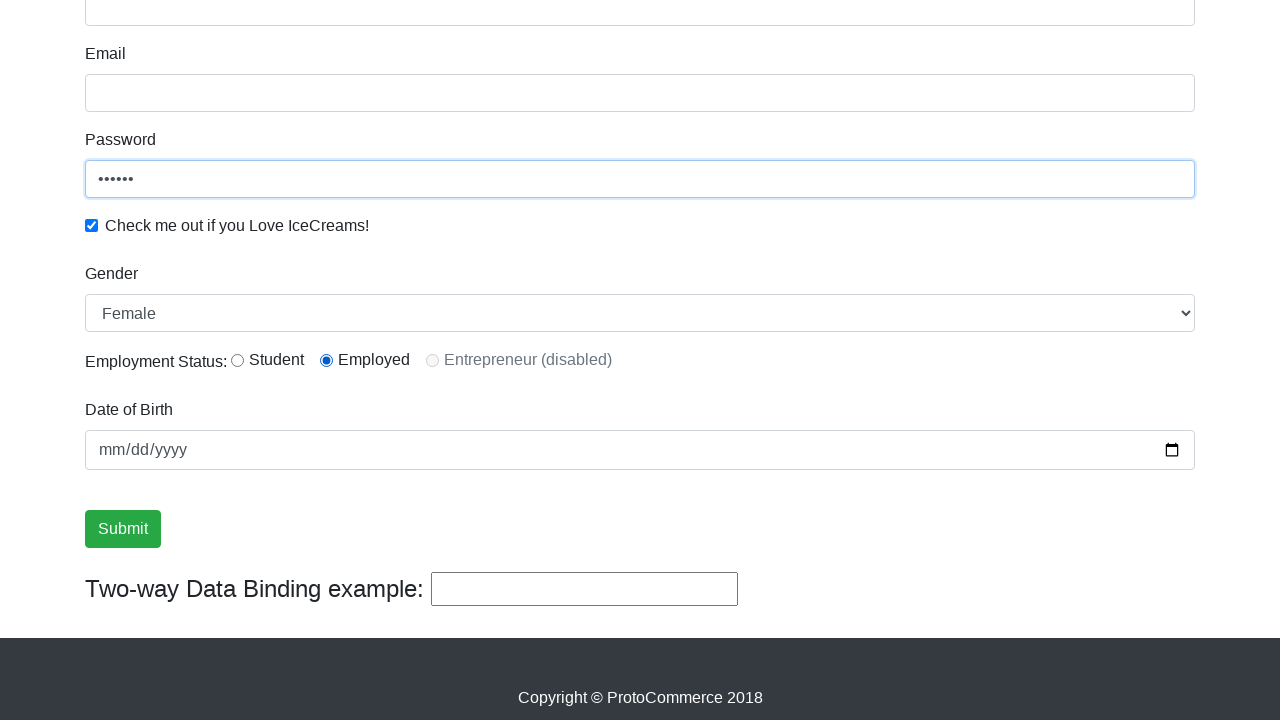

Clicked Submit button at (123, 529) on internal:role=button[name="Submit"i]
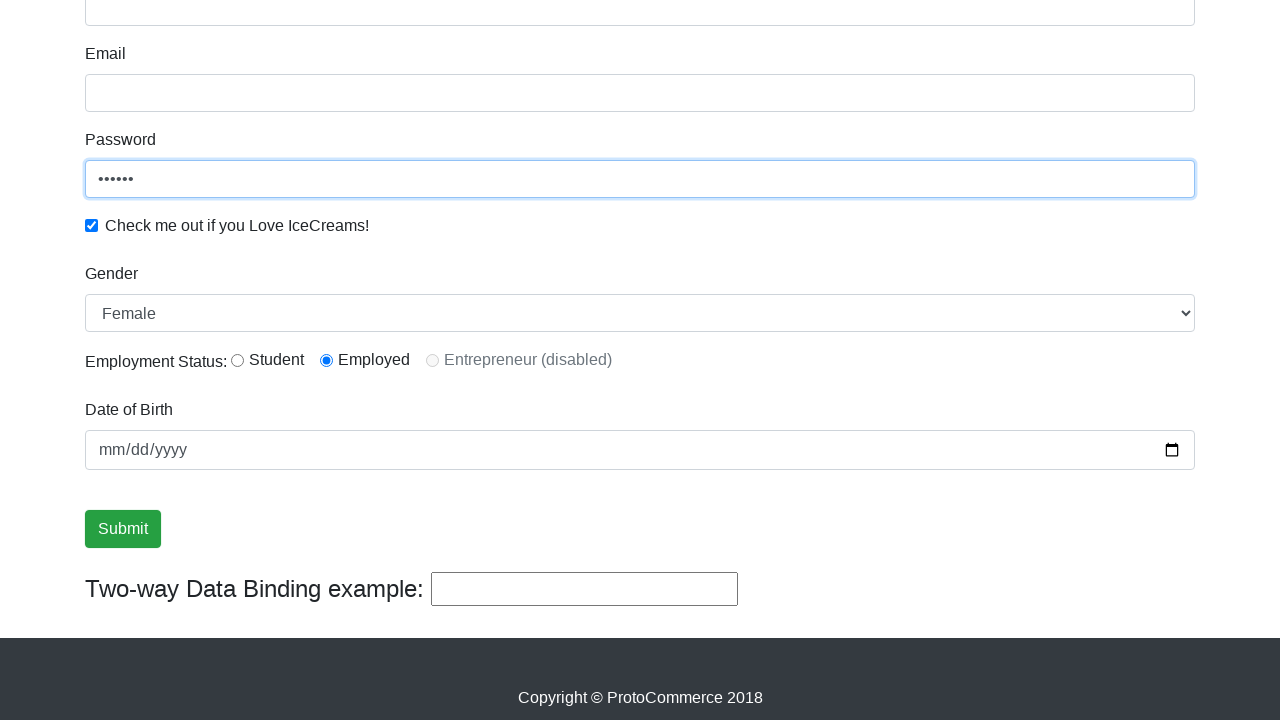

Verified success message is visible
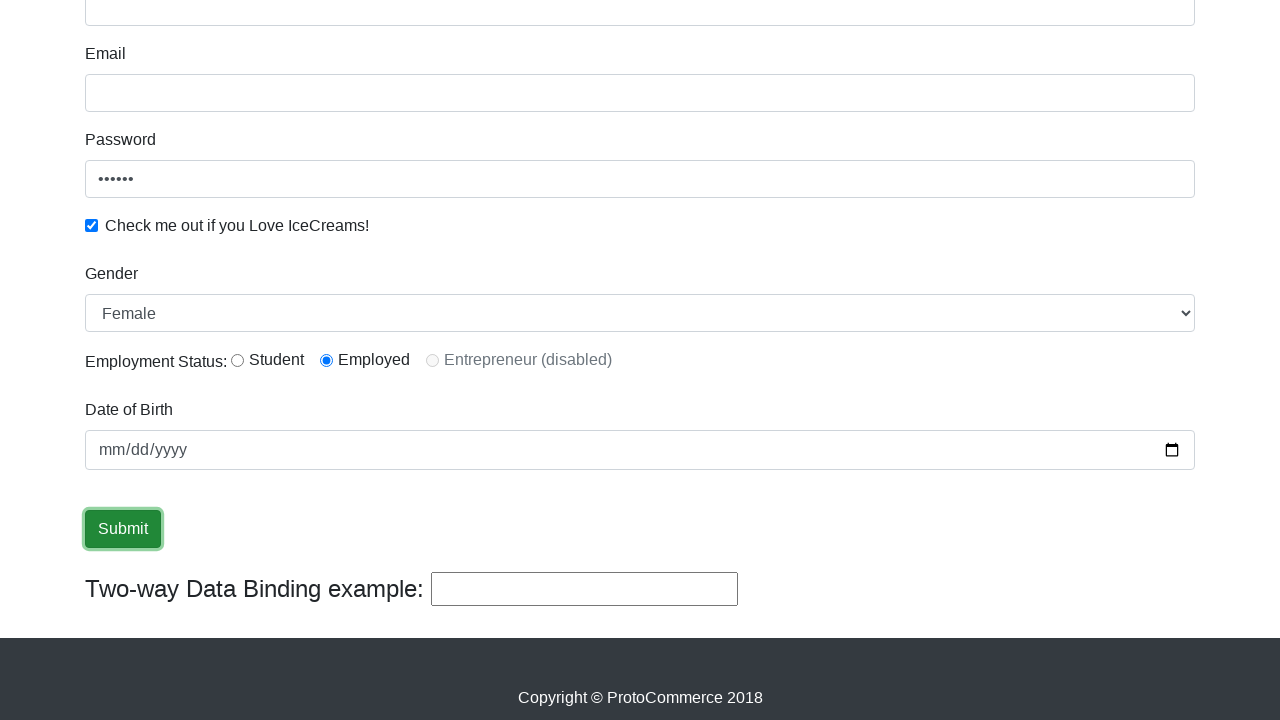

Clicked Shop link to navigate to shop page at (349, 28) on internal:role=link[name="Shop"i]
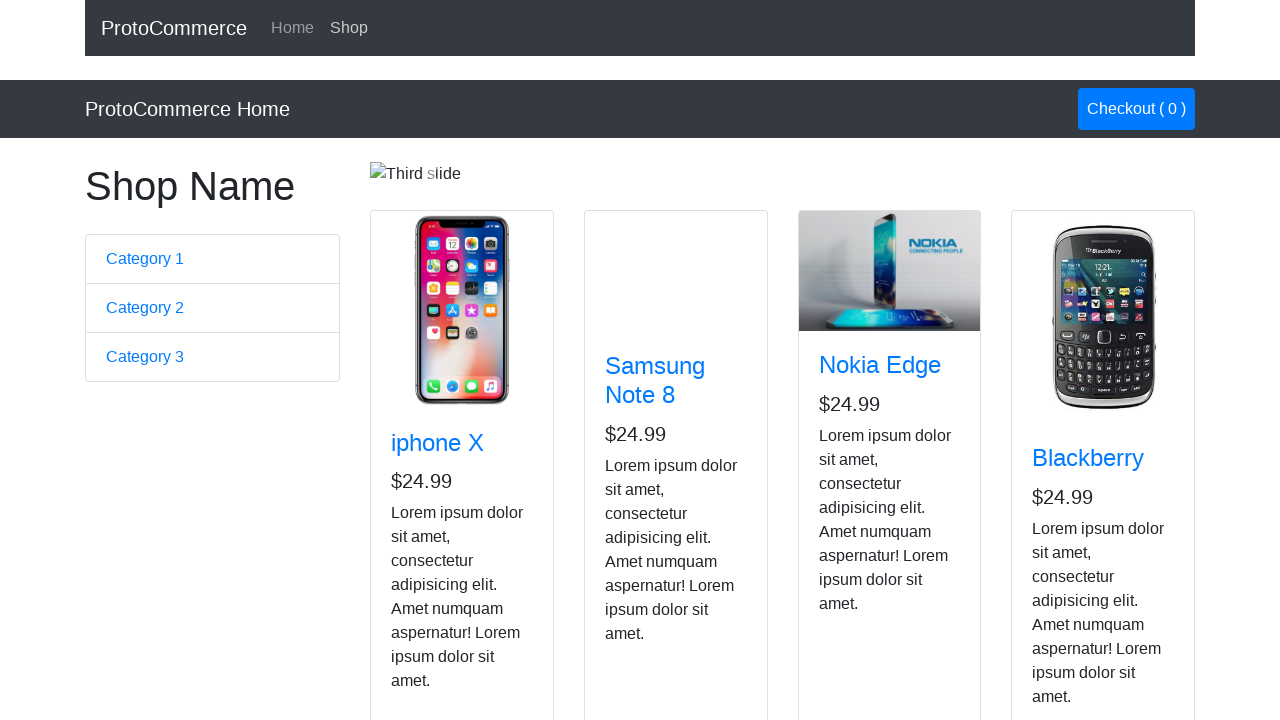

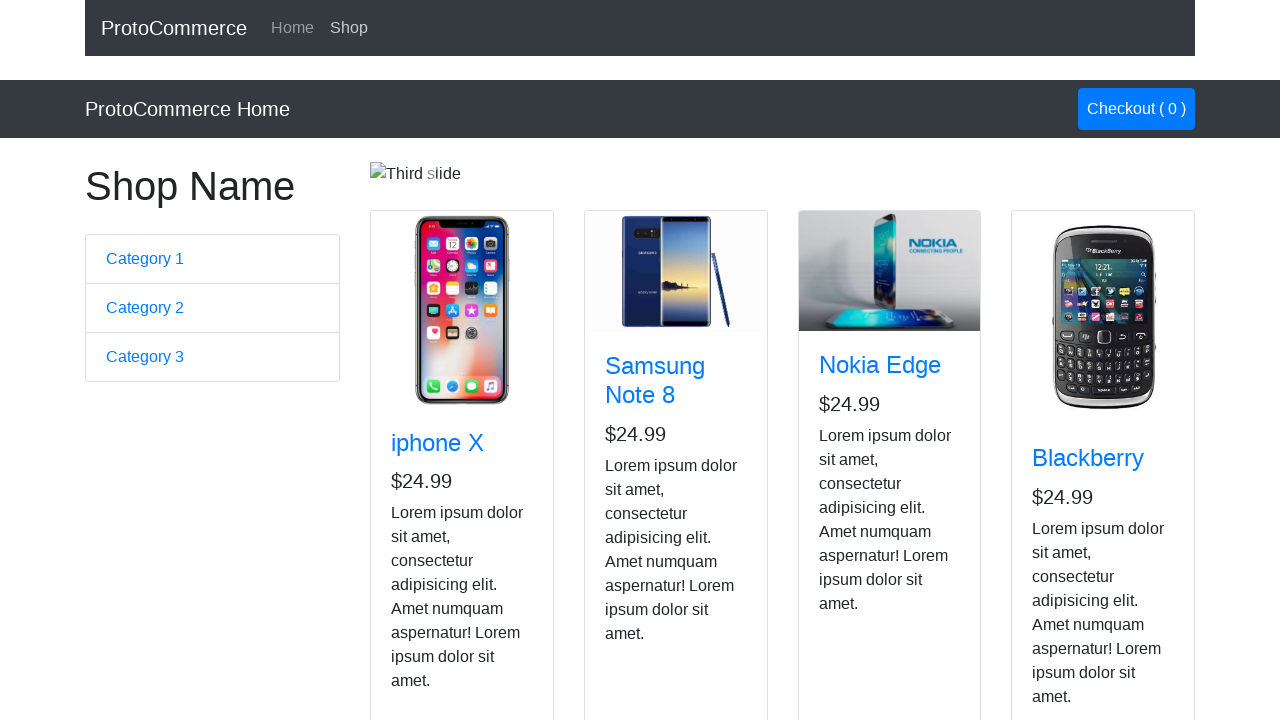